Tests alert and confirm dialog handling by entering a name, triggering an alert and accepting it, then triggering a confirm dialog and dismissing it.

Starting URL: https://rahulshettyacademy.com/AutomationPractice/

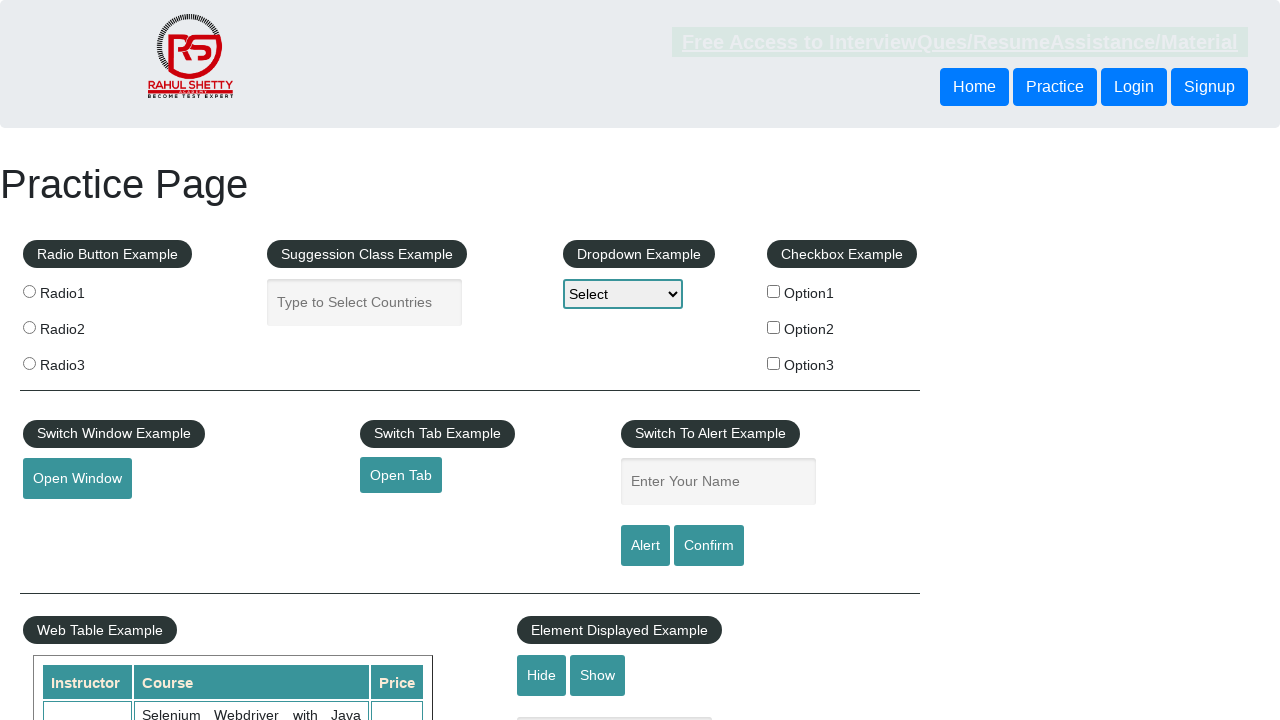

Entered 'Prashant' in the name input field on #name
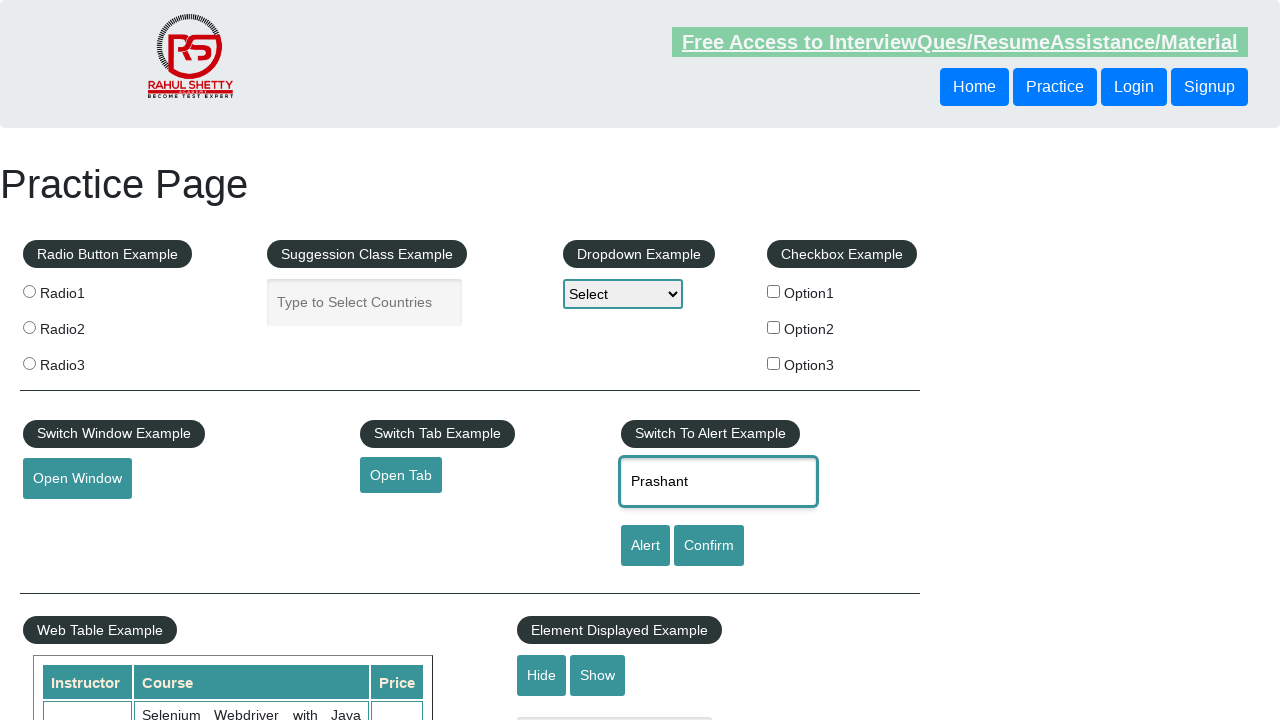

Clicked the alert button to trigger alert dialog at (645, 546) on #alertbtn
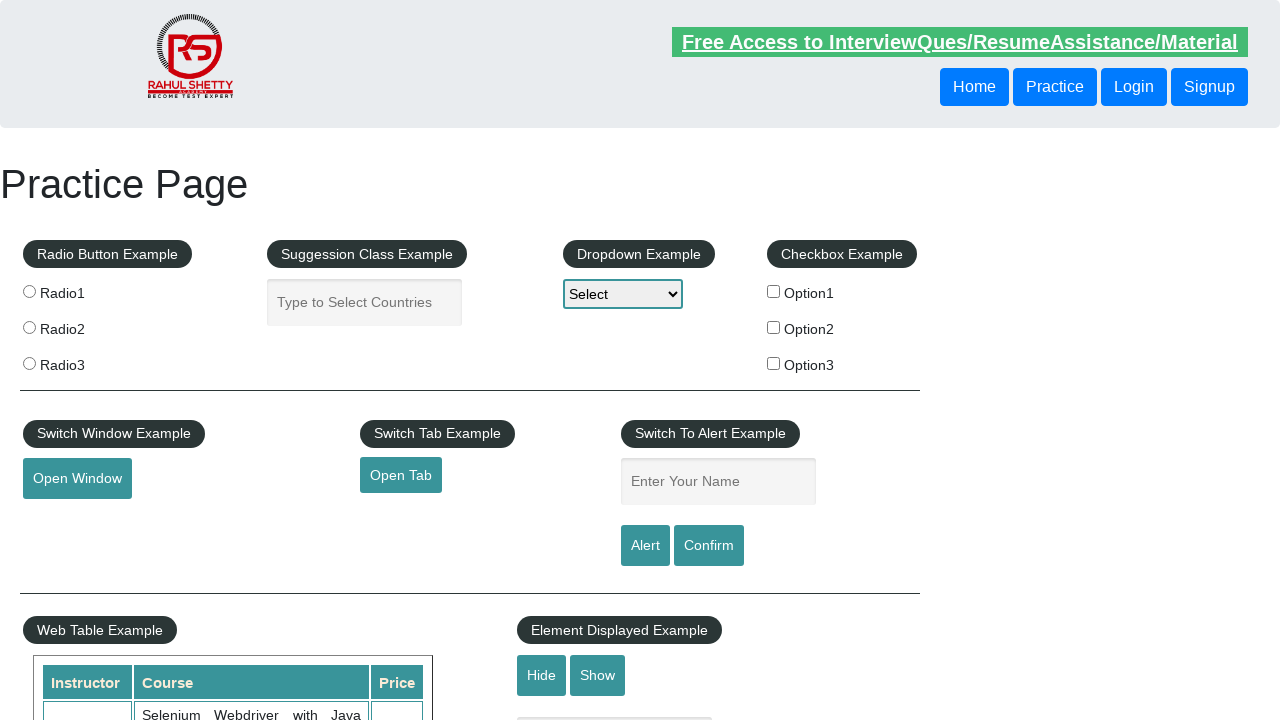

Set up dialog handler to accept alert
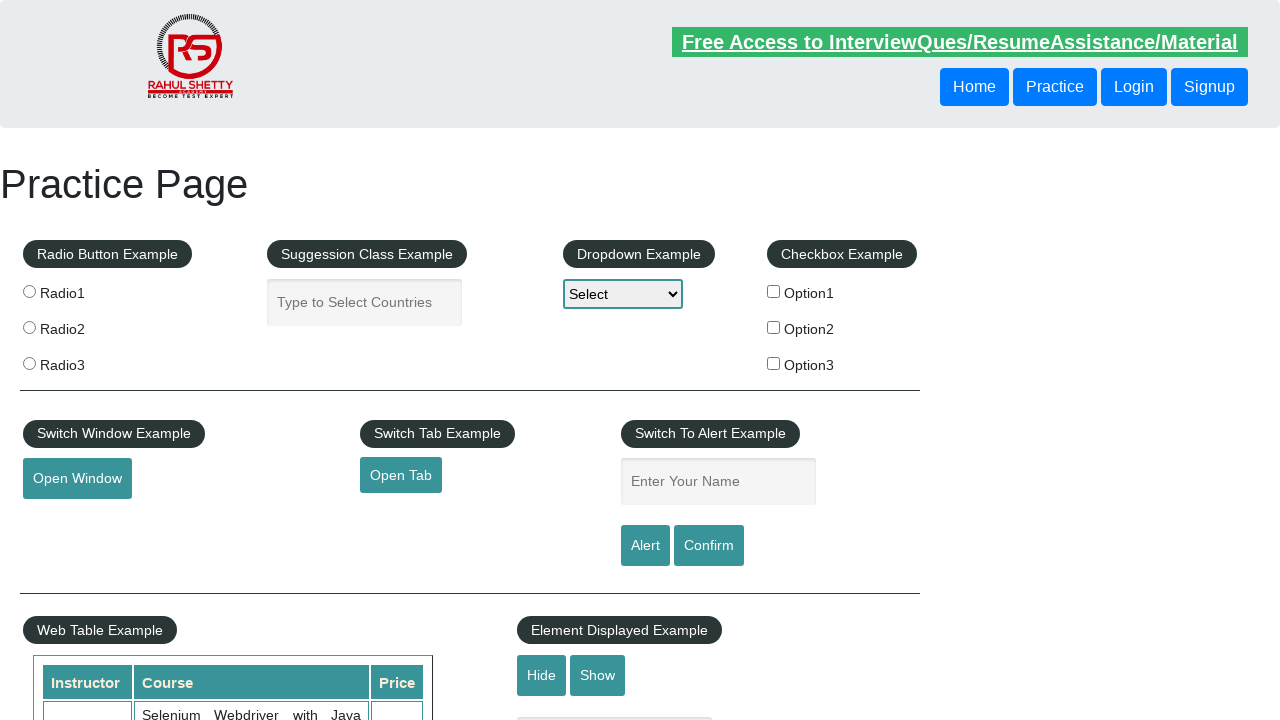

Waited for alert dialog to be processed
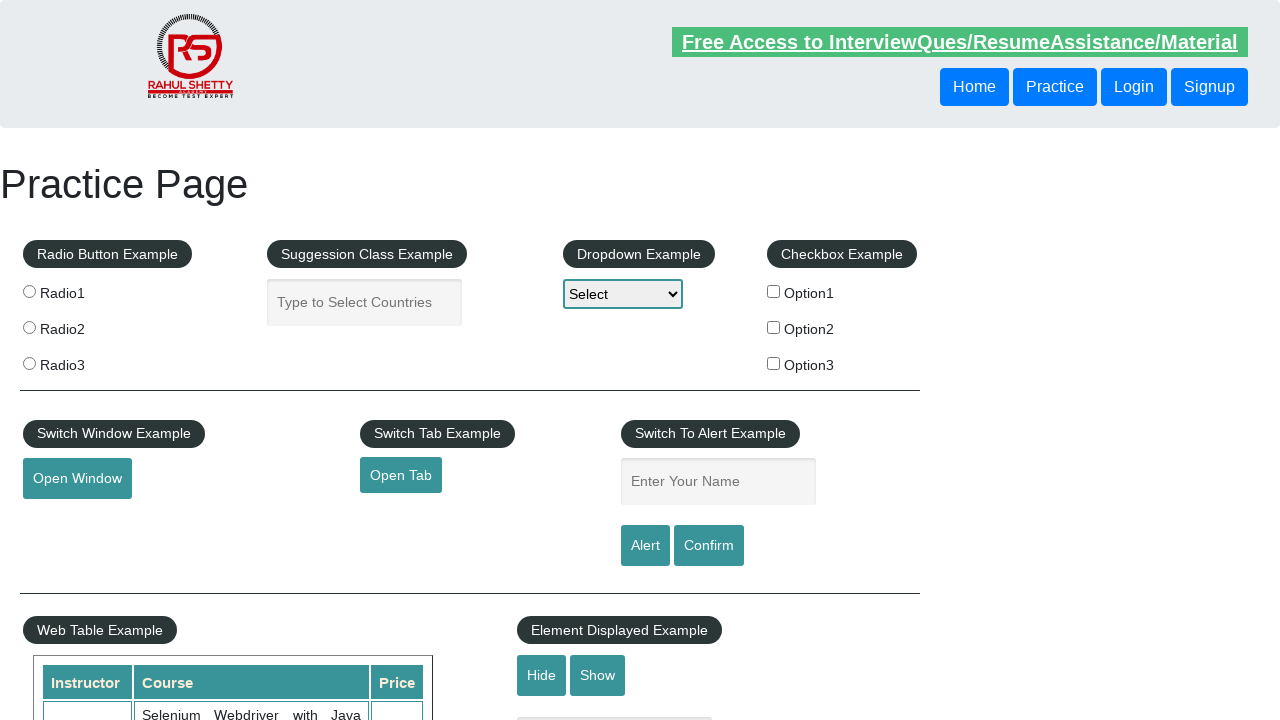

Set up dialog handler to dismiss confirm dialog
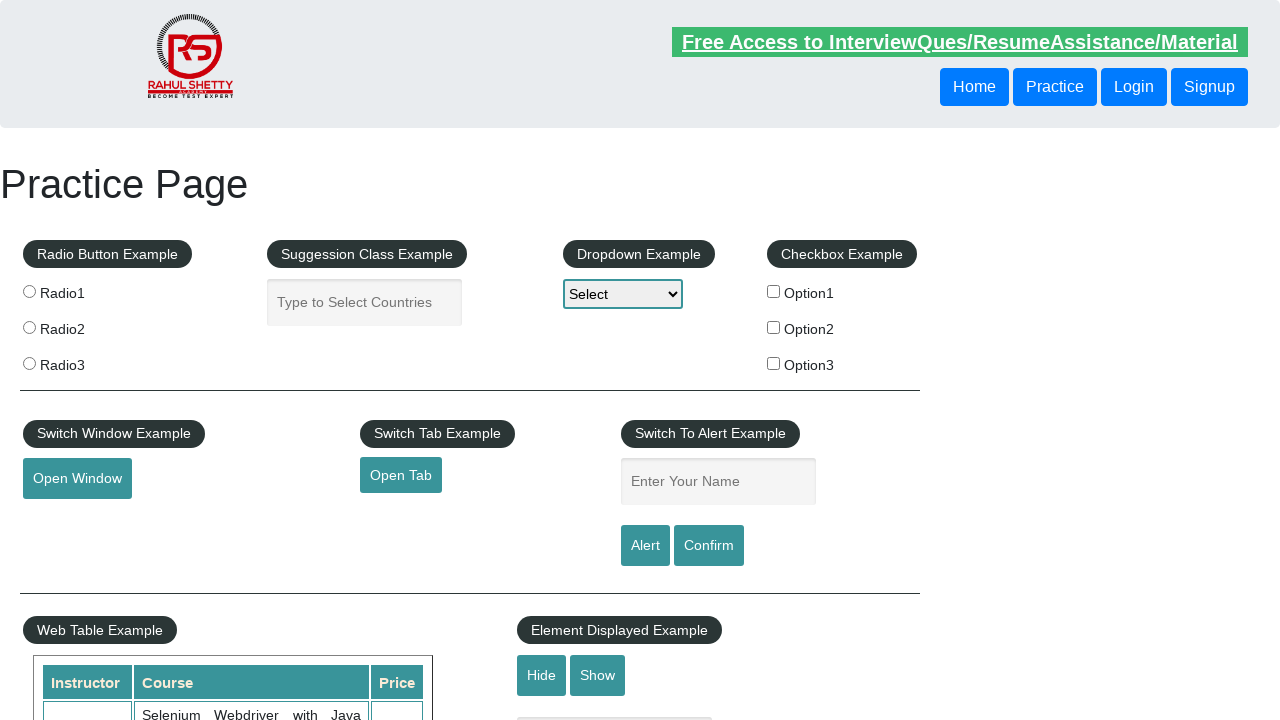

Clicked the confirm button to trigger confirm dialog at (709, 546) on #confirmbtn
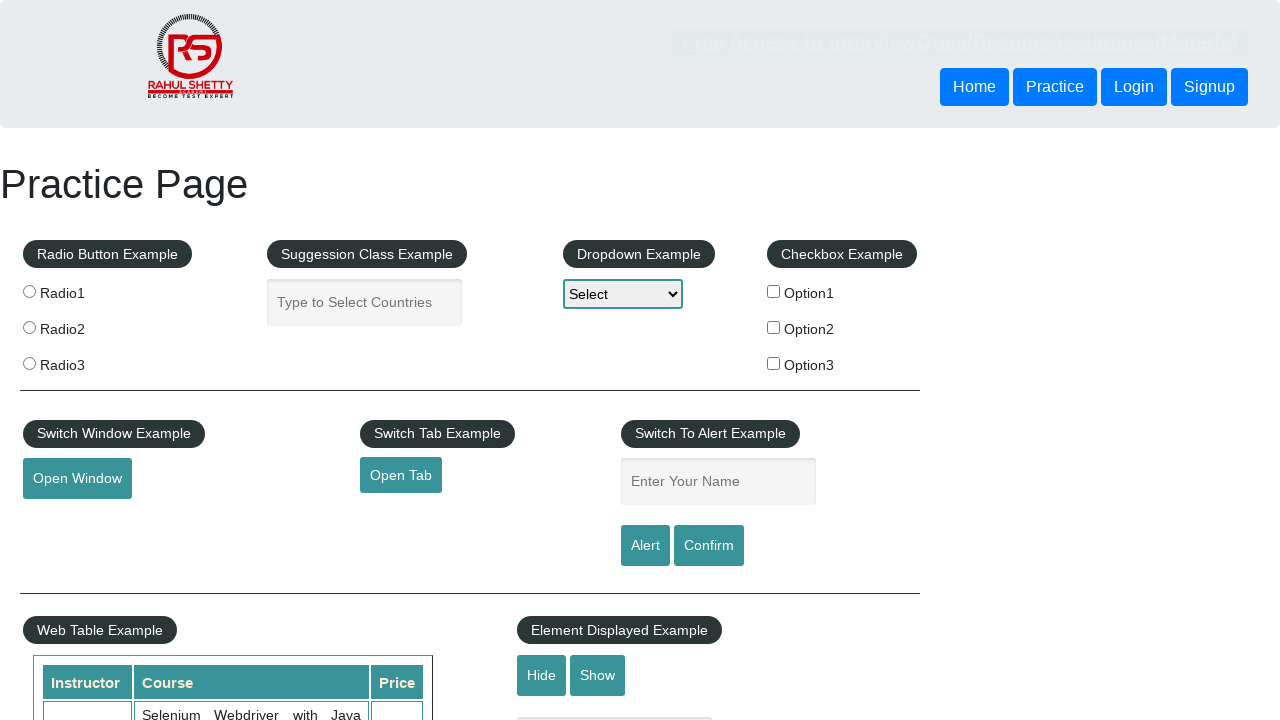

Waited for confirm dialog to be processed and dismissed
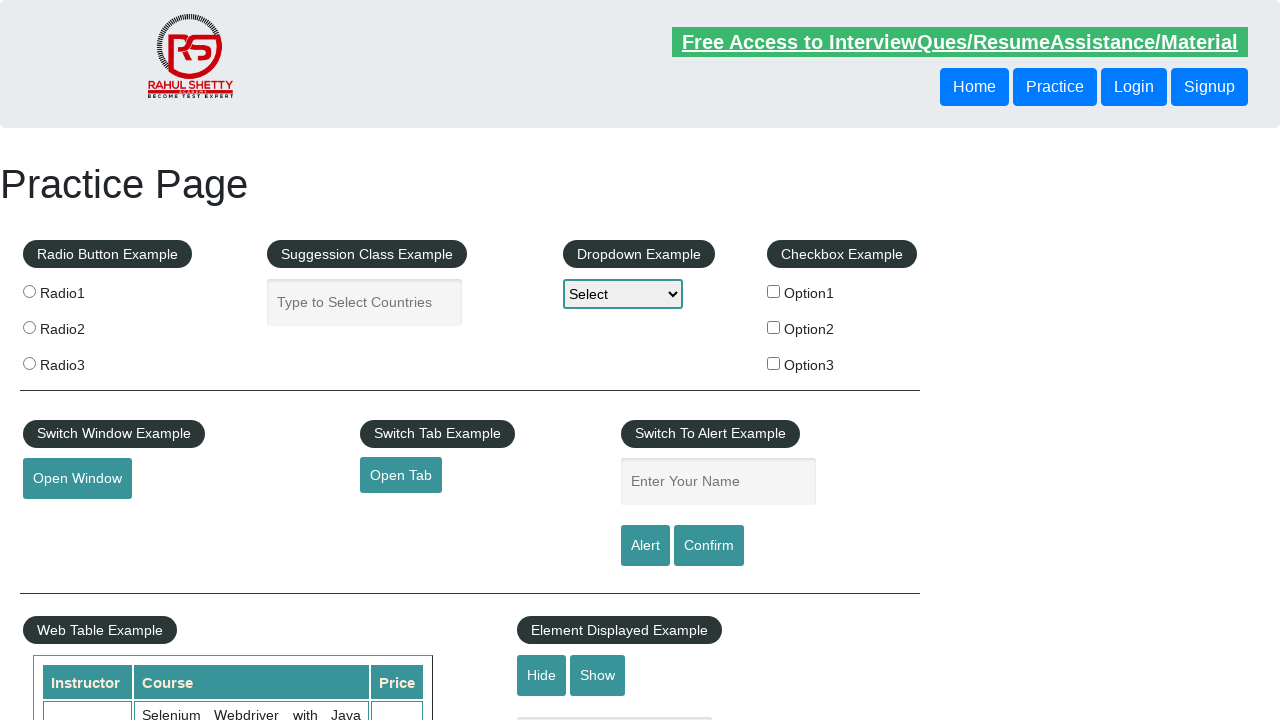

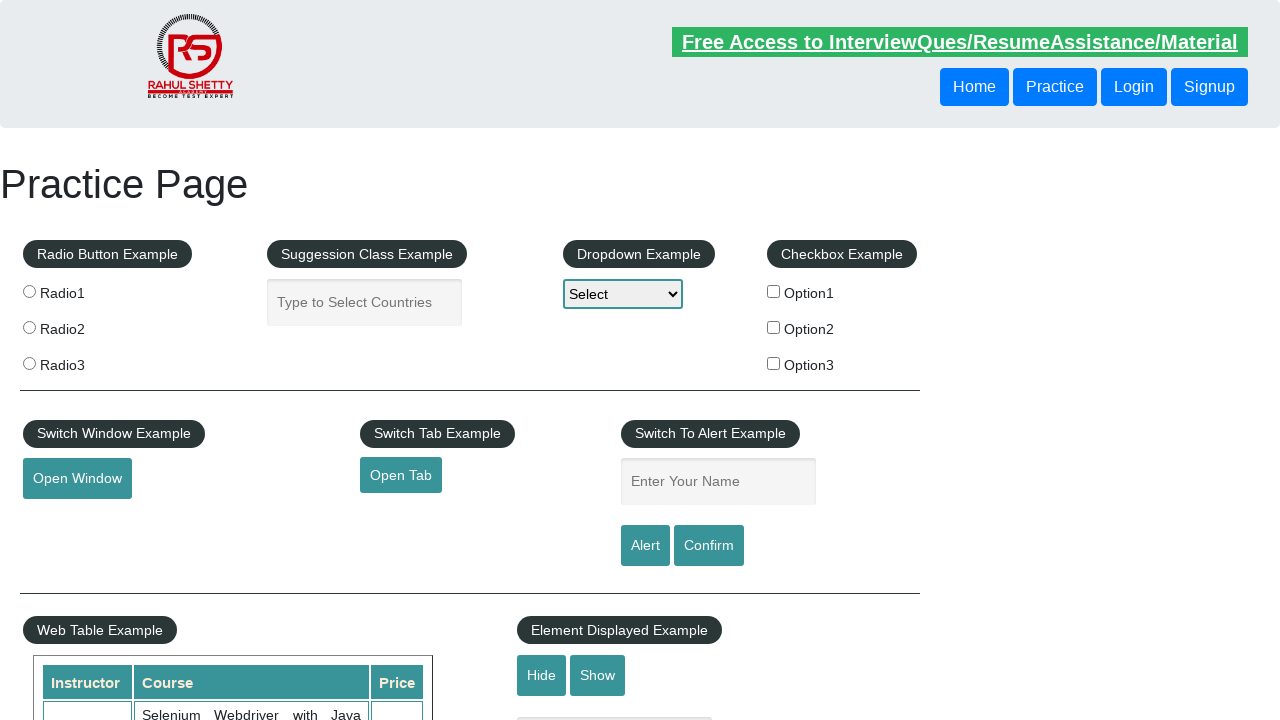